Tests a sequence of button clicks where each button appears after the previous one is clicked, demonstrating implicit wait handling

Starting URL: https://trainingbypackt.github.io/Beginning-Selenium/lesson_8/activity_8-B-1.html

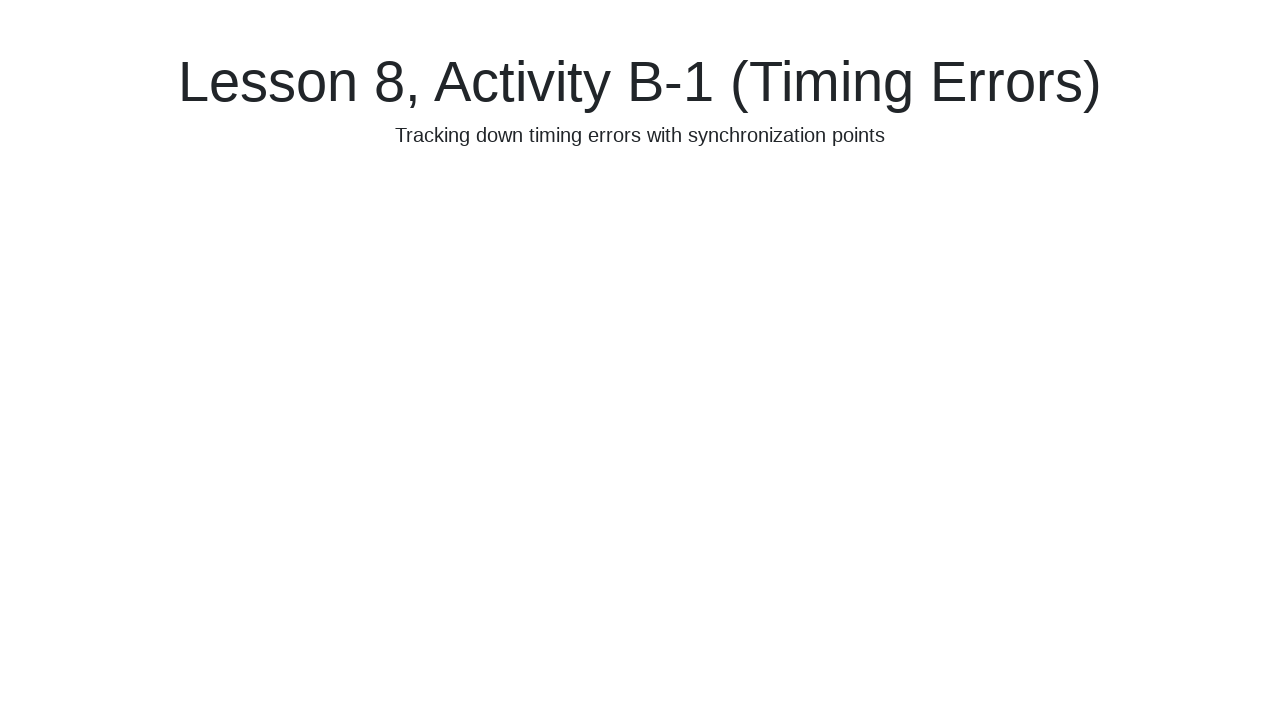

Navigated to timing test page
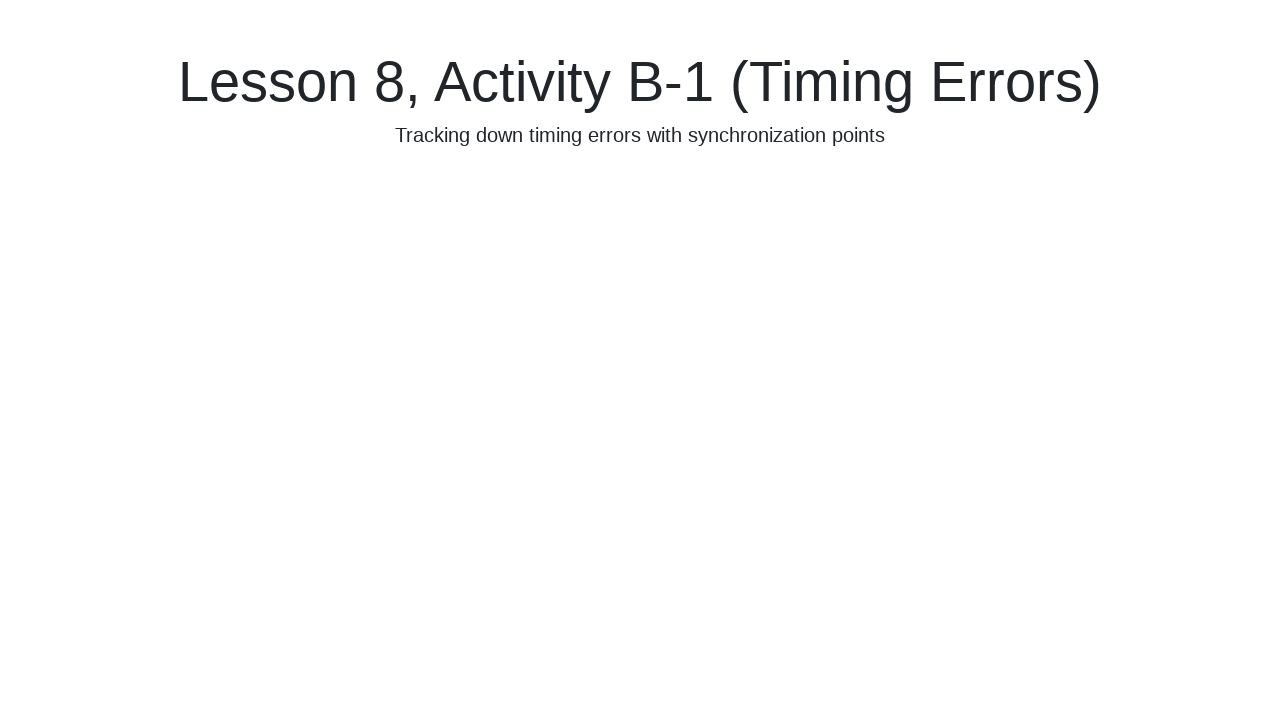

Clicked the first button at (212, 390) on #firstButton
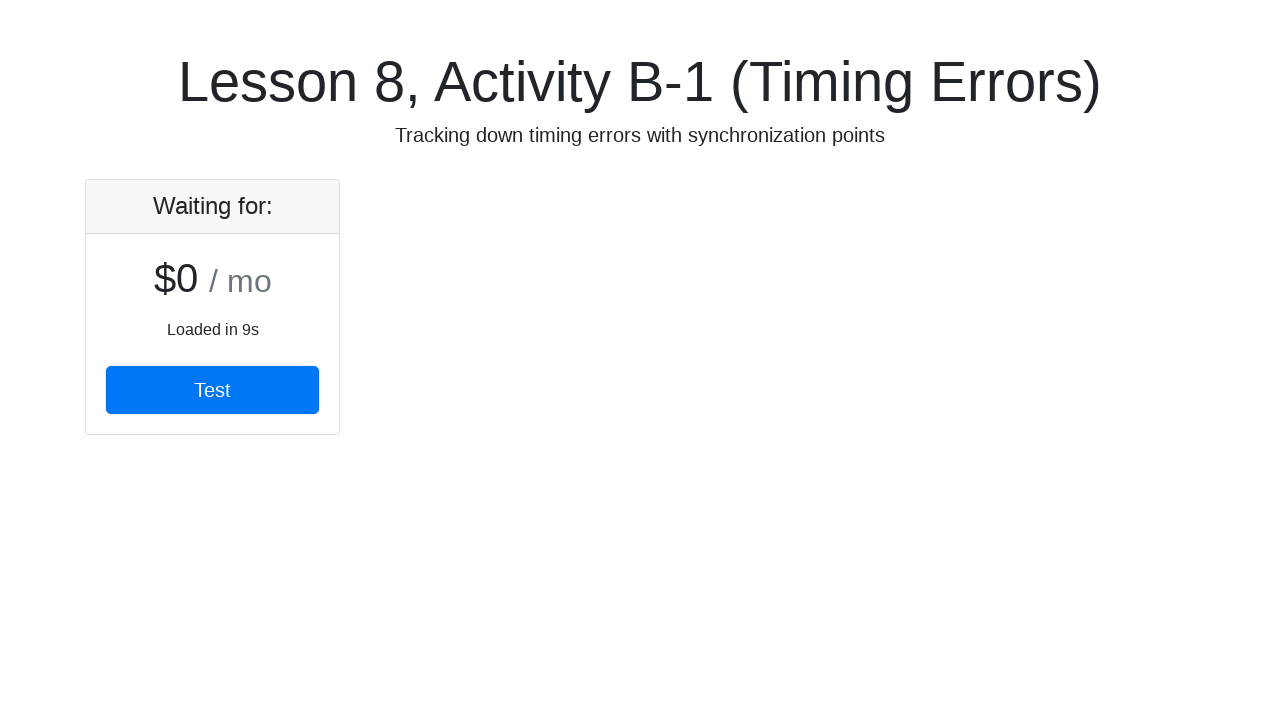

Clicked the second button which appeared after first click at (498, 390) on #secondButton
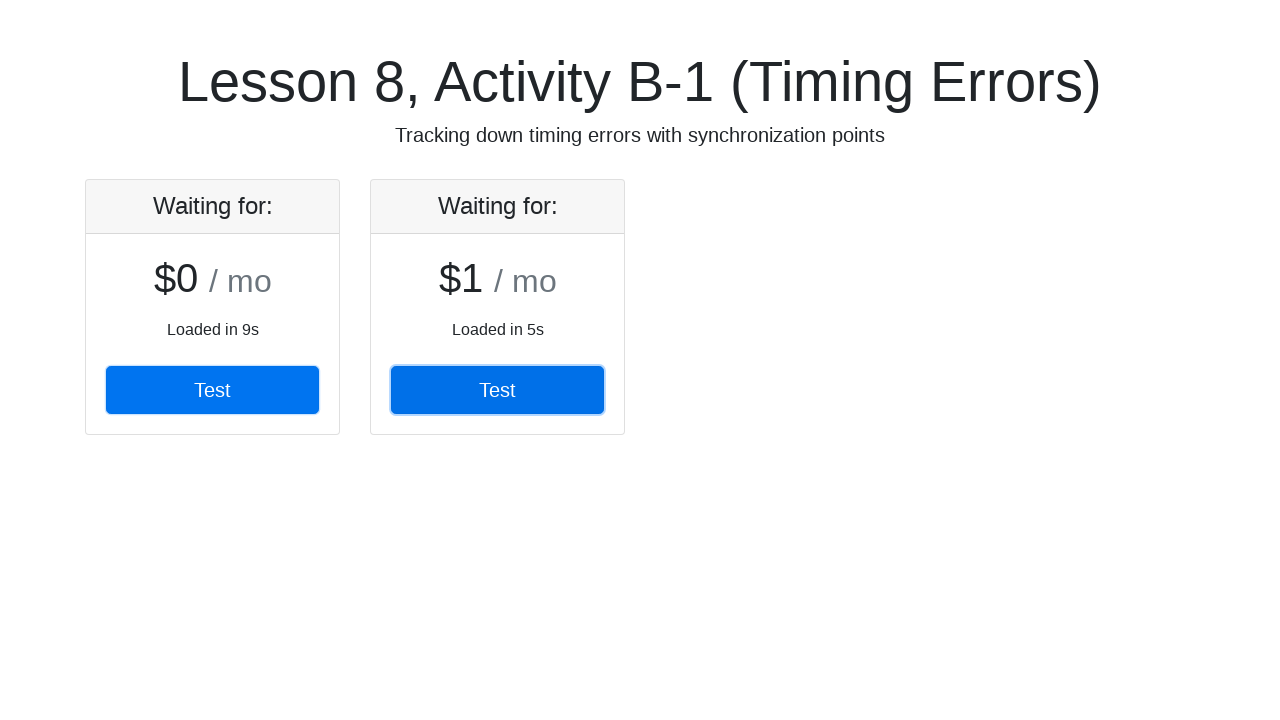

Clicked the third button which appeared after second click at (782, 390) on #thirdButton
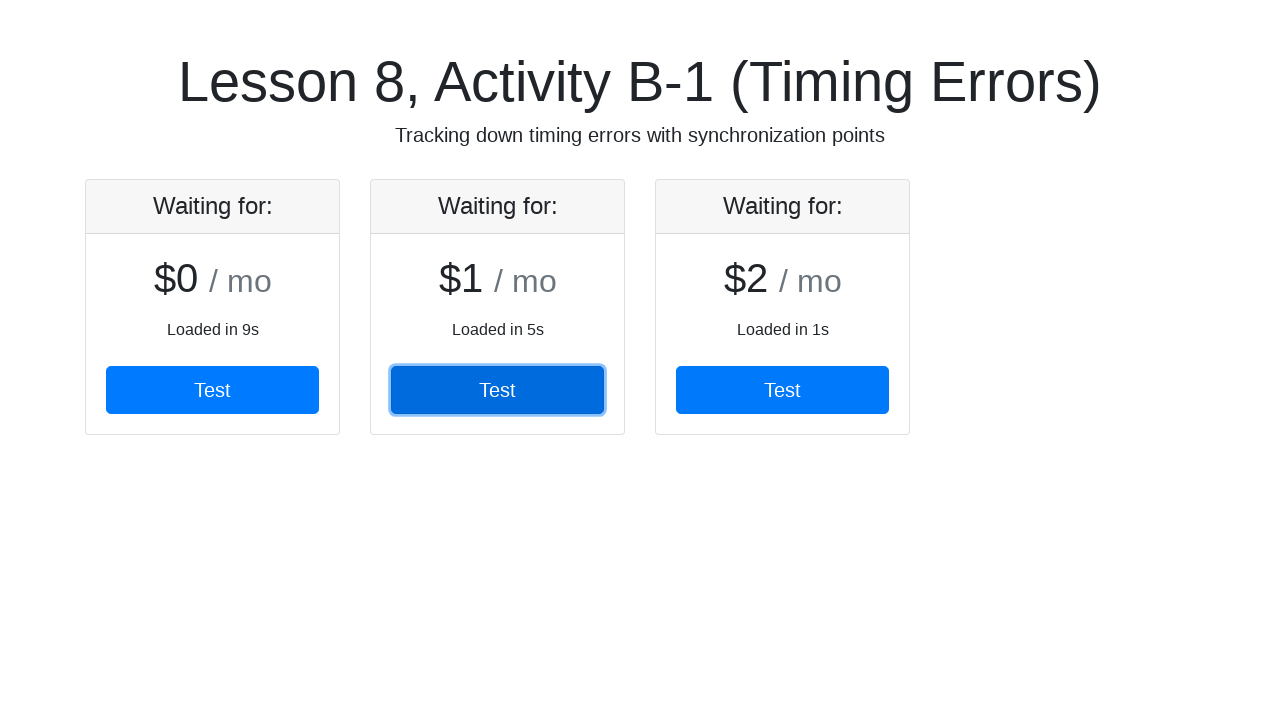

Clicked the fourth button which appeared after third click at (1068, 390) on #fourthButton
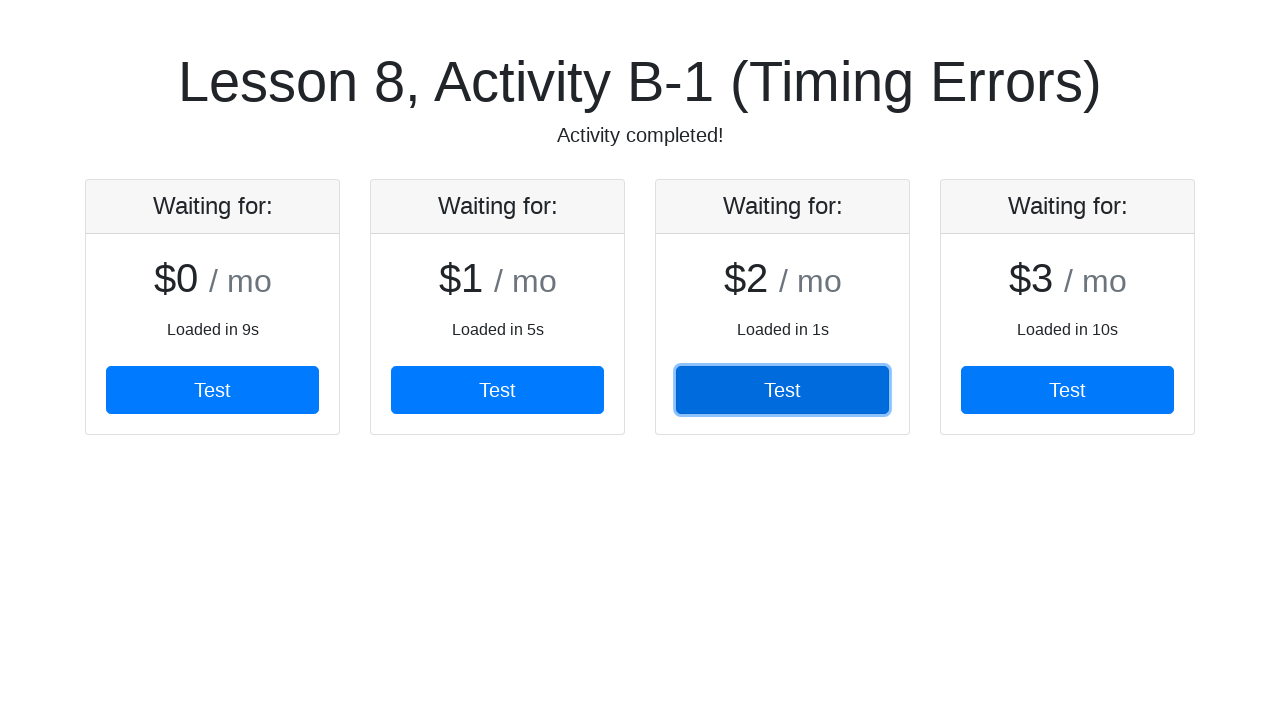

Verified activity completed message appeared
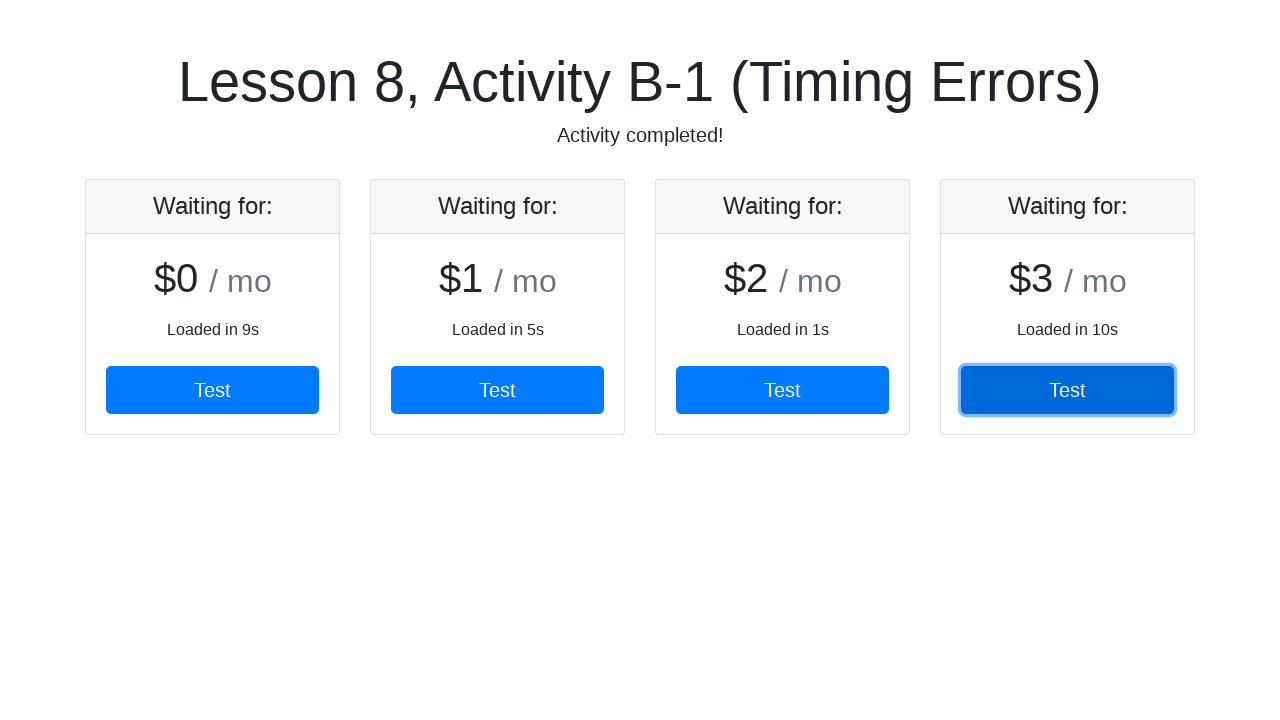

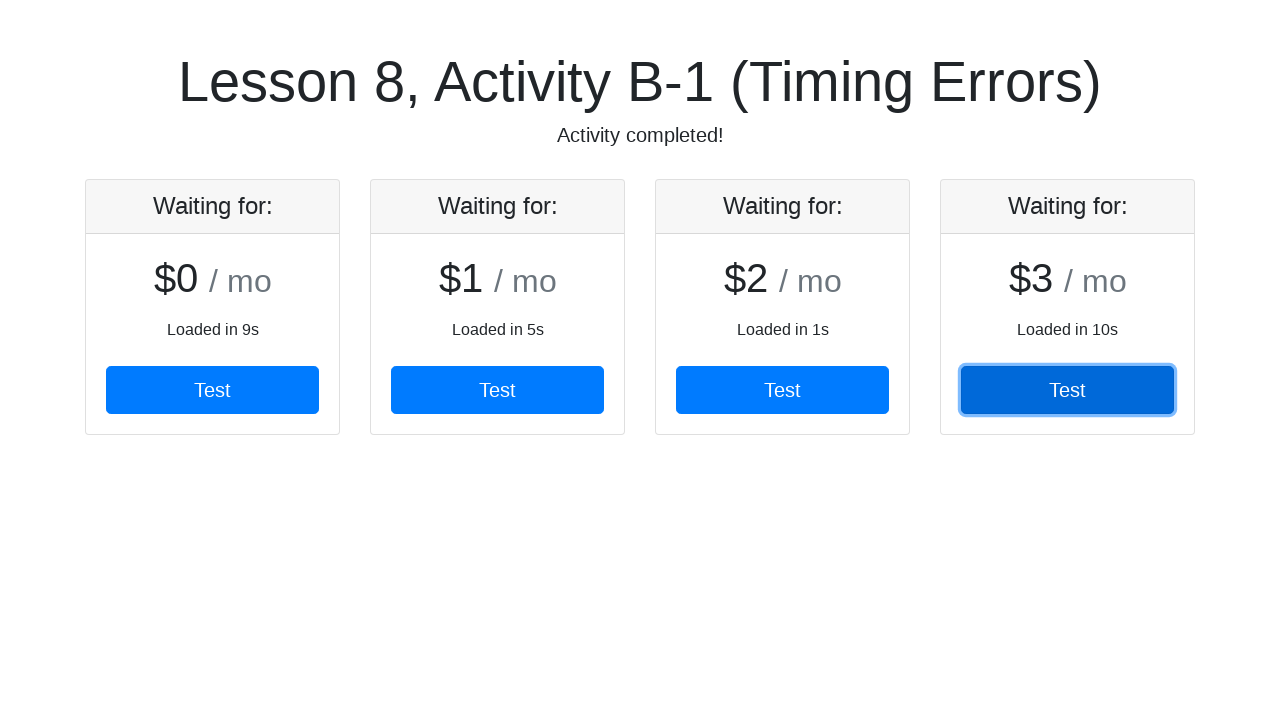